Verifies that selecting 'Elevation (masl)' in the Order by dropdown orders results correctly and allows clicking on a result.

Starting URL: https://pinaspeaks.com/mountaineer/@Ivey

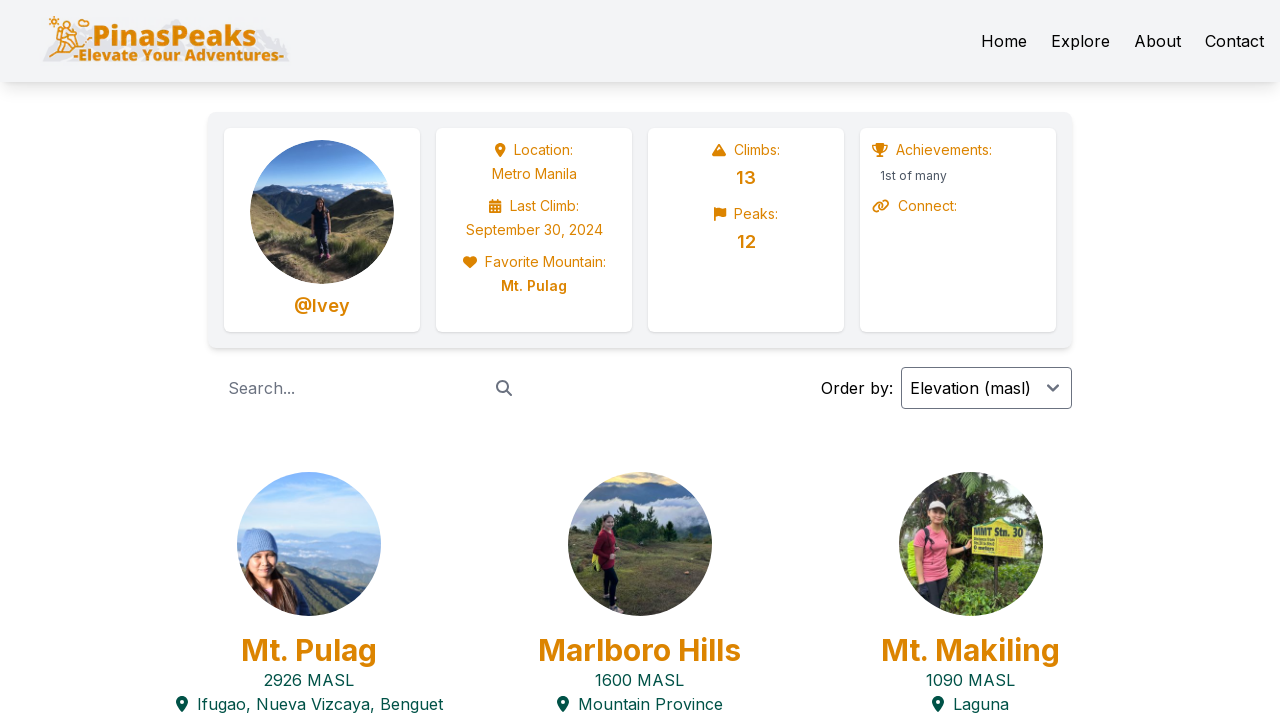

Selected 'Elevation (masl)' option from Order by dropdown on role=combobox
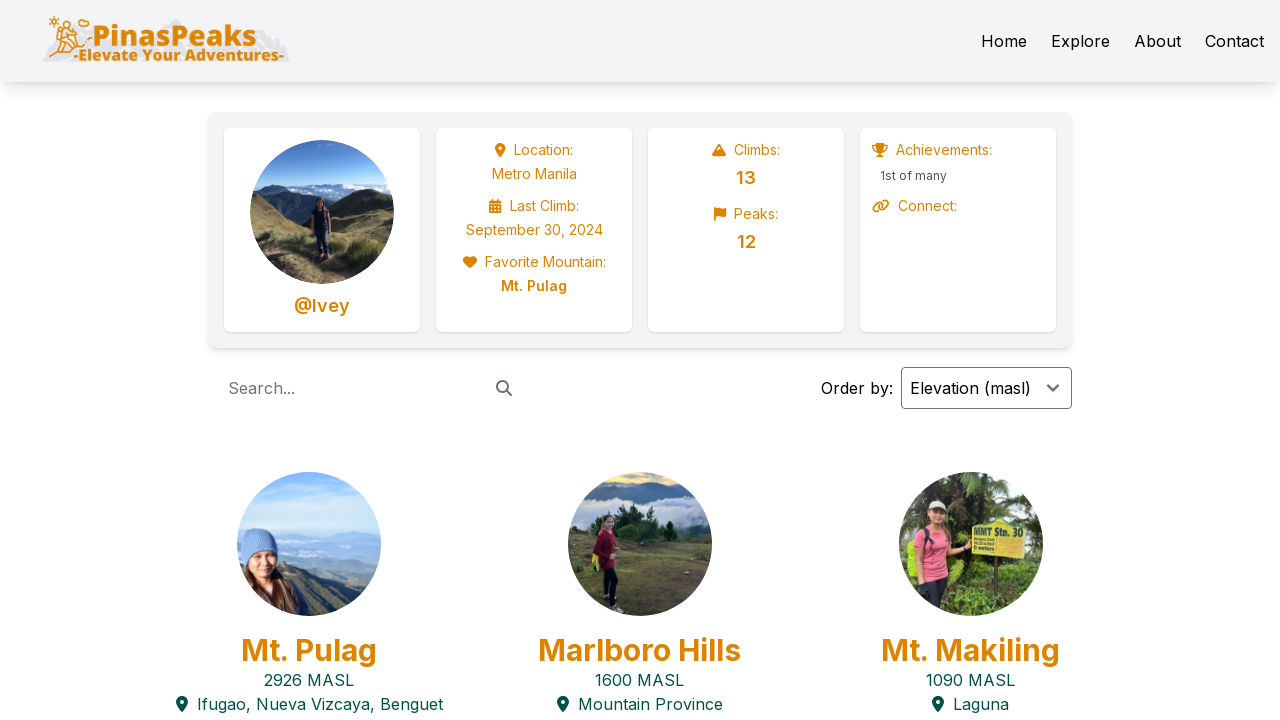

Mt. Pulag result loaded and is visible
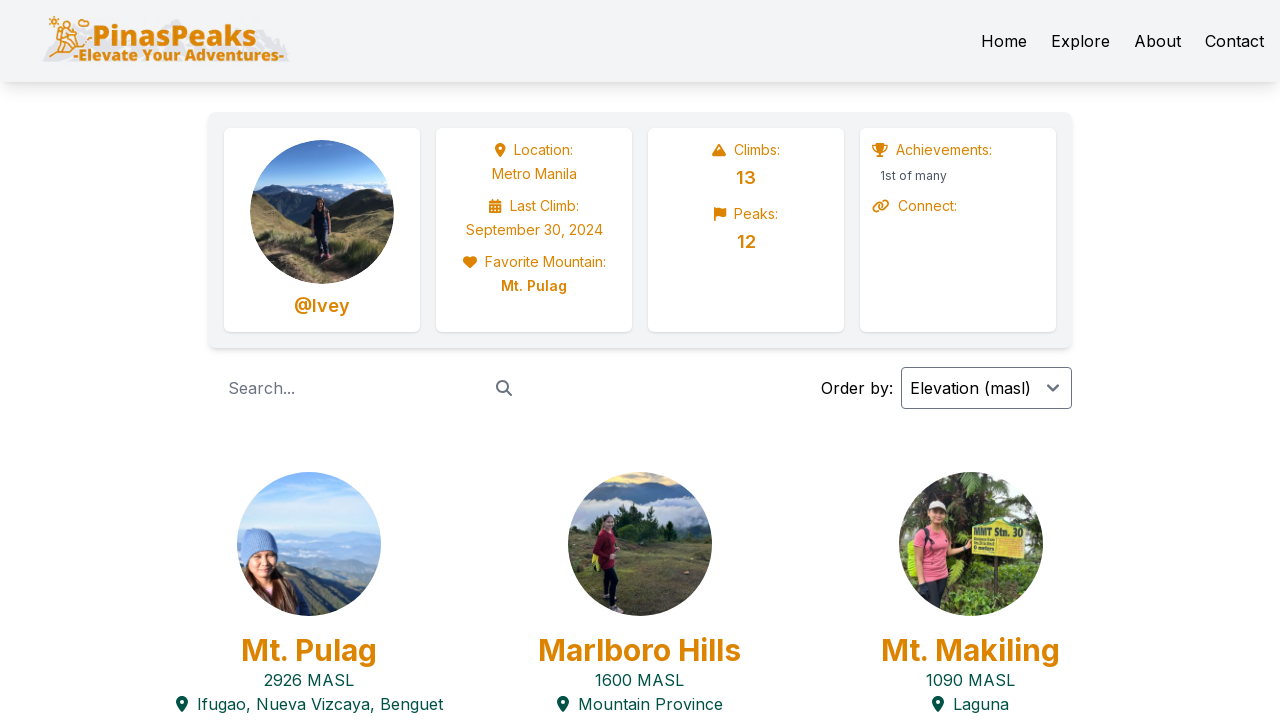

Clicked on Mt. Pulag result at (640, 360) on div >> internal:has-text="Mt. Pulag2926 MASL Ifugao,"i >> nth=0
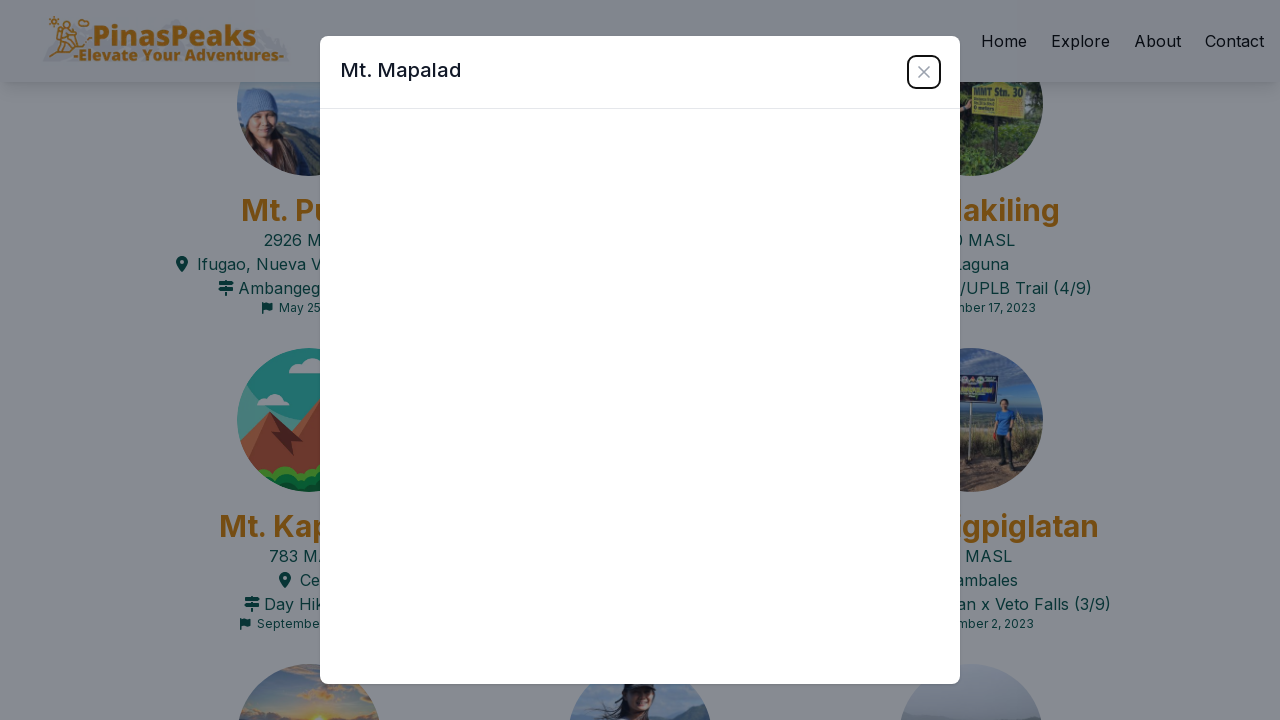

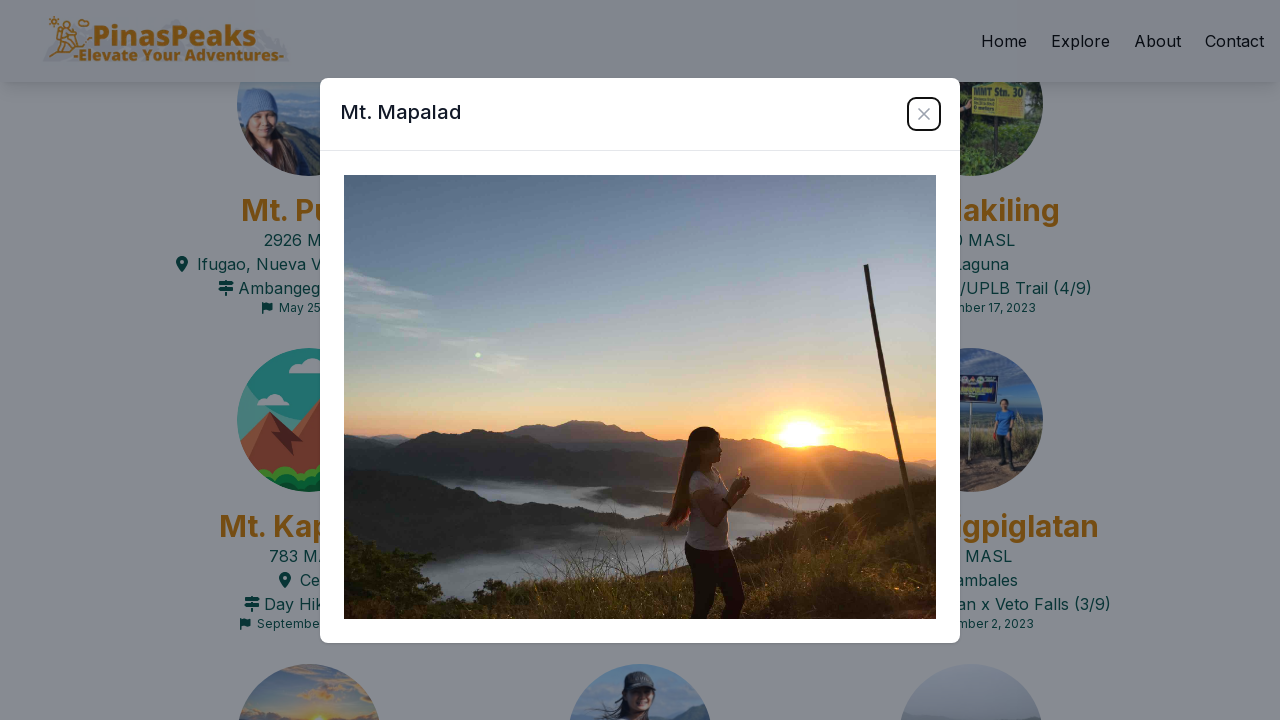